Tests hyperlink functionality by clicking on a link

Starting URL: https://leafground.com/link.xhtml

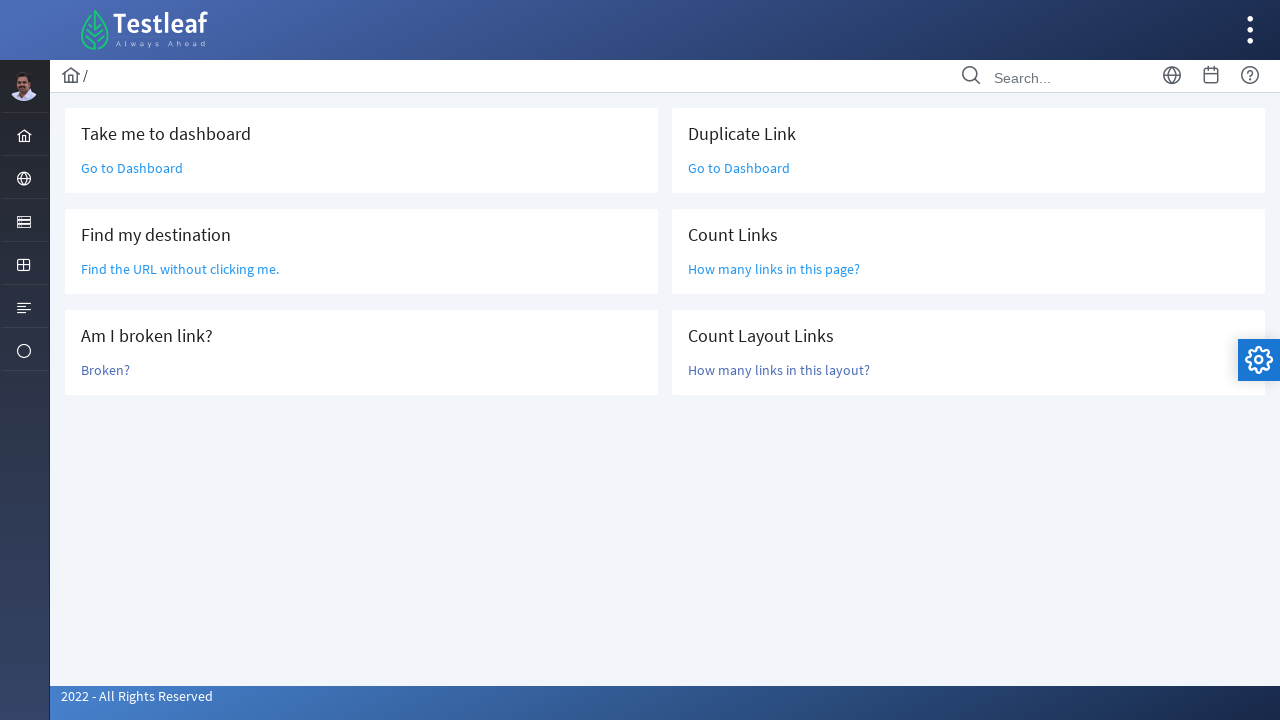

Clicked on hyperlink element at (106, 370) on xpath=//div[@class='grid ui-fluid']//div[1]//div[3]//a
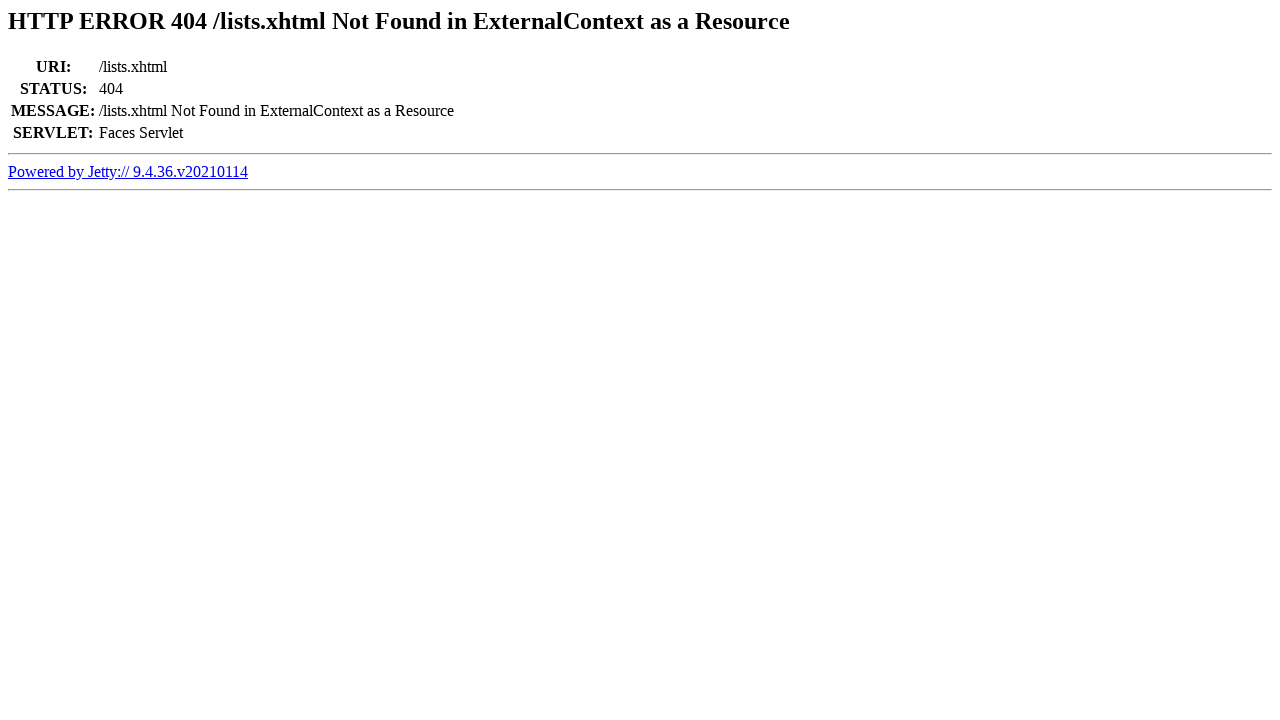

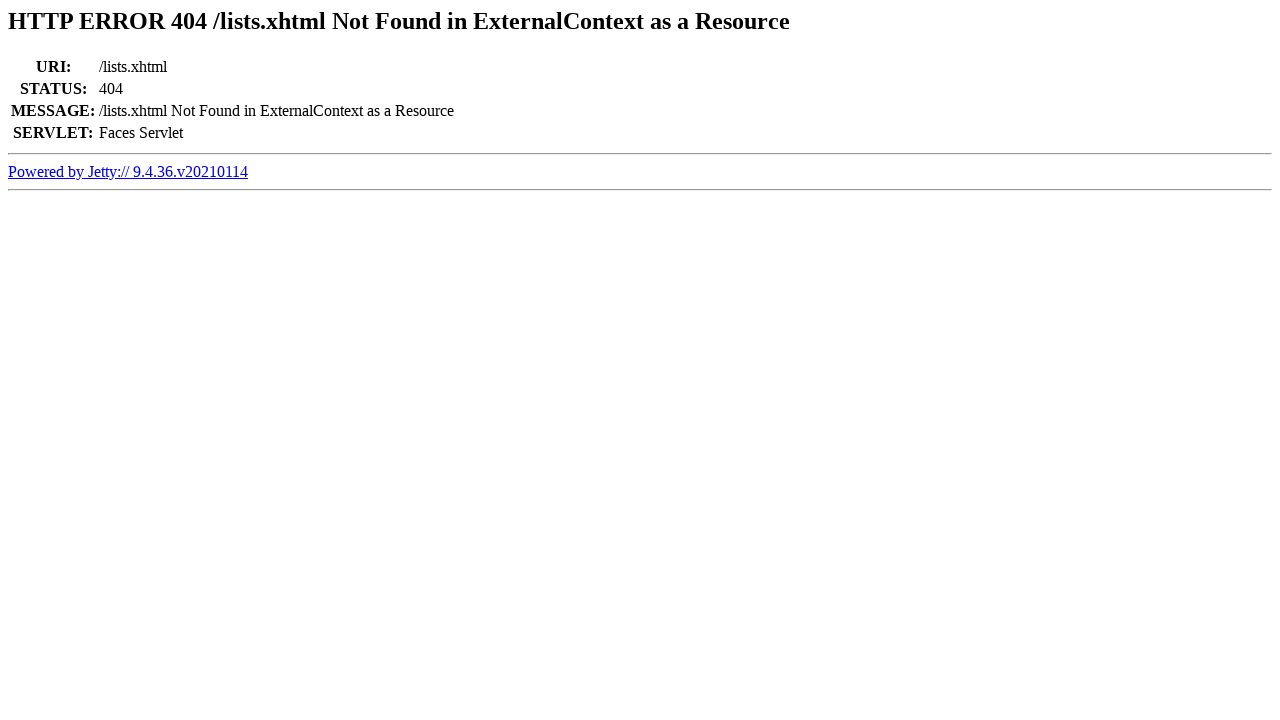